Tests the text box form by filling in the current address field with an address value

Starting URL: https://demoqa.com/text-box

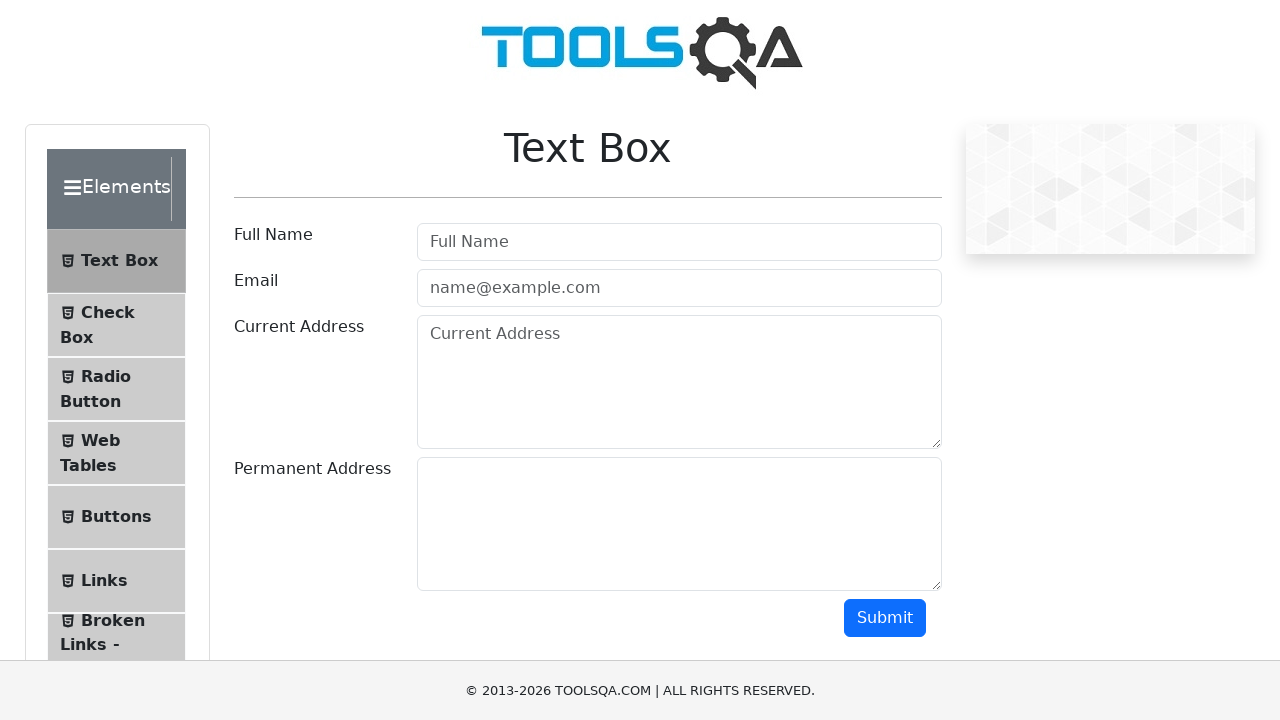

Navigated to text-box form page
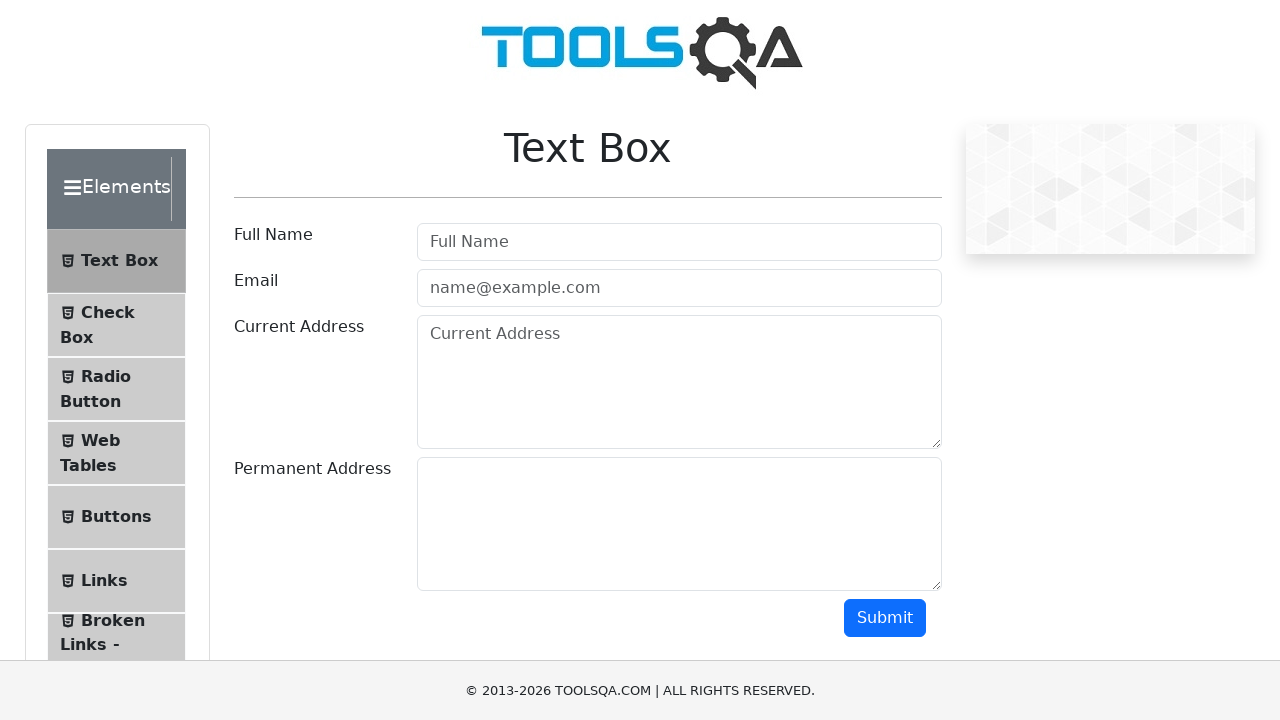

Filled current address field with 'wagholi,pune,412207' on #currentAddress
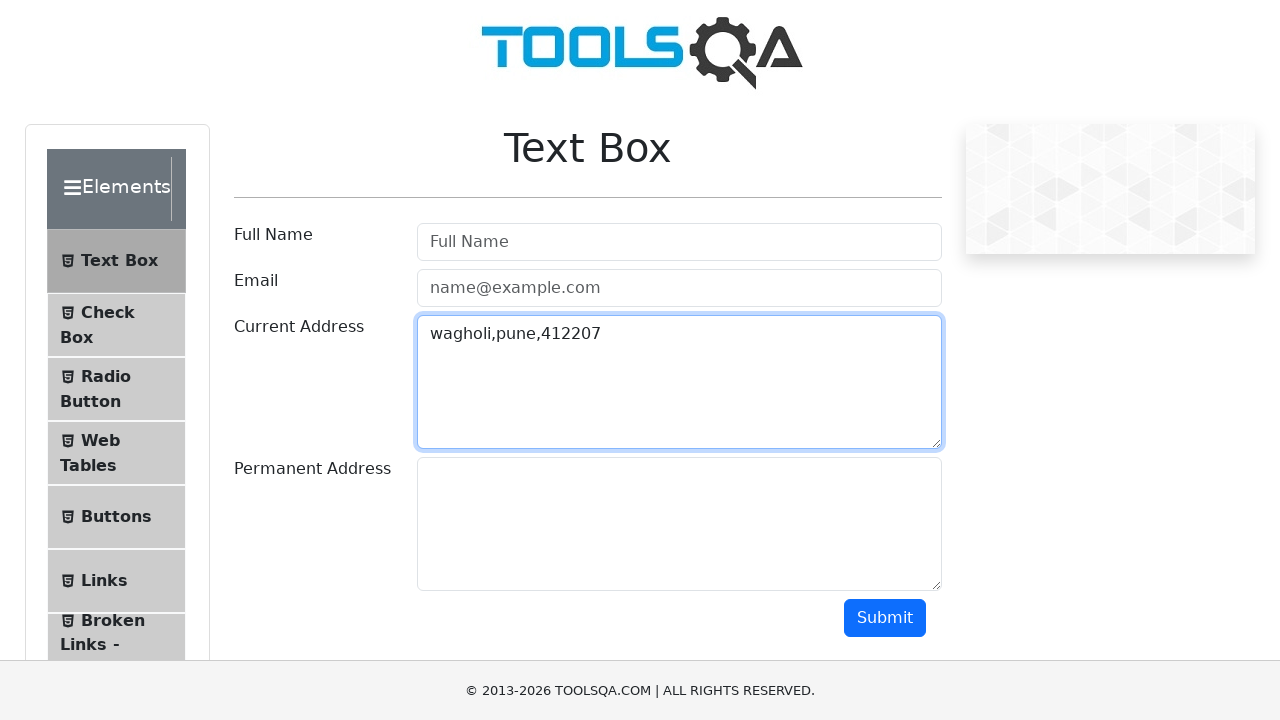

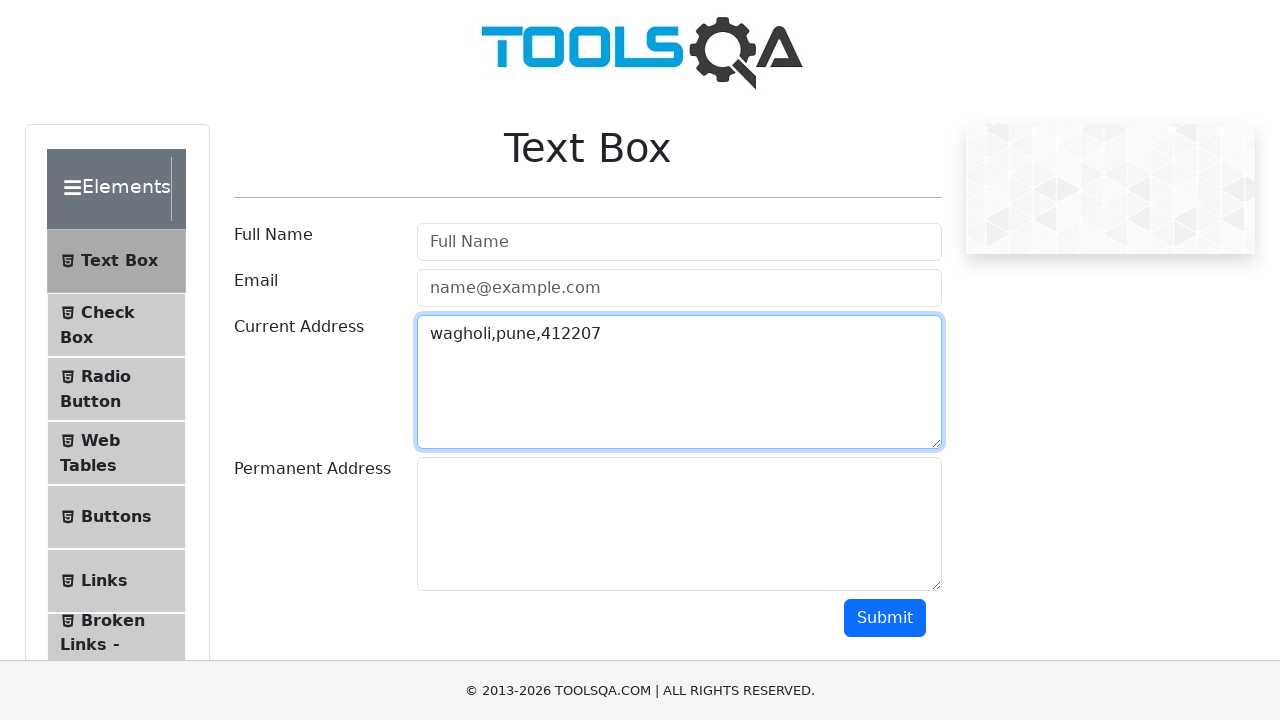